Tests the jQuery UI selectable widget by selecting multiple items (Item 1, Item 3, and Item 5) while holding the Control key to demonstrate multi-selection functionality

Starting URL: https://jqueryui.com/selectable/

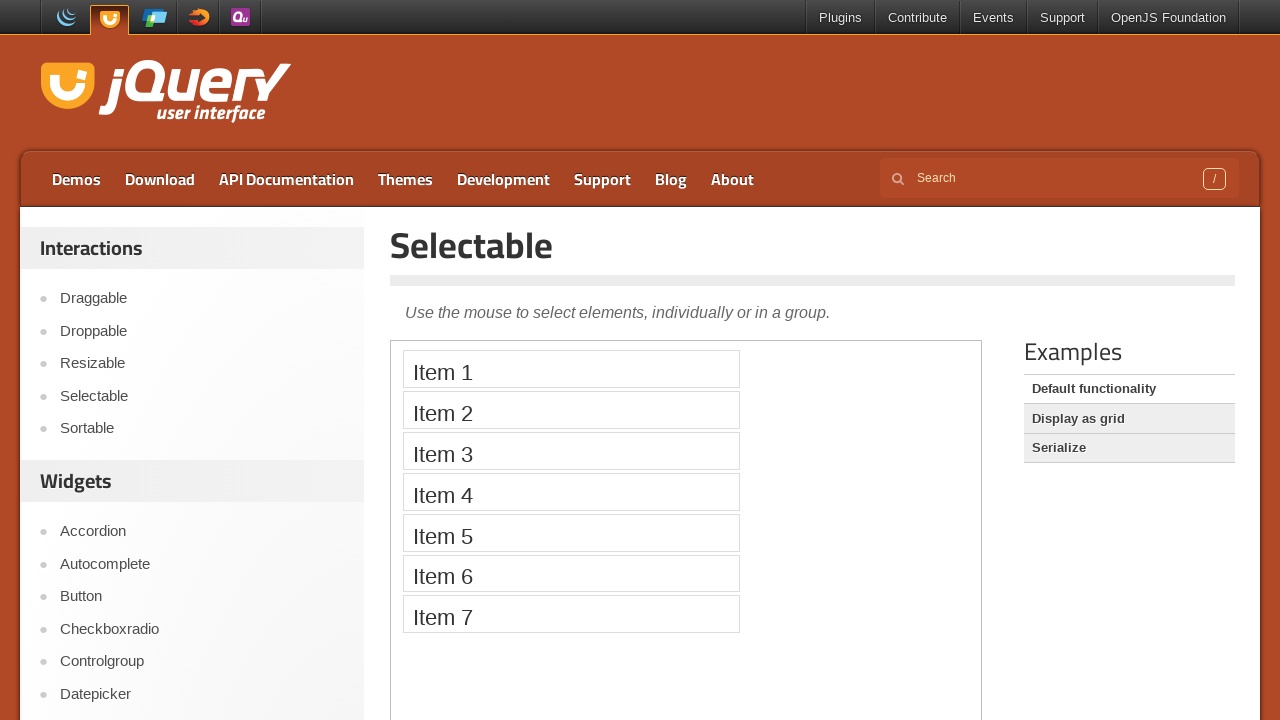

Located demo iframe
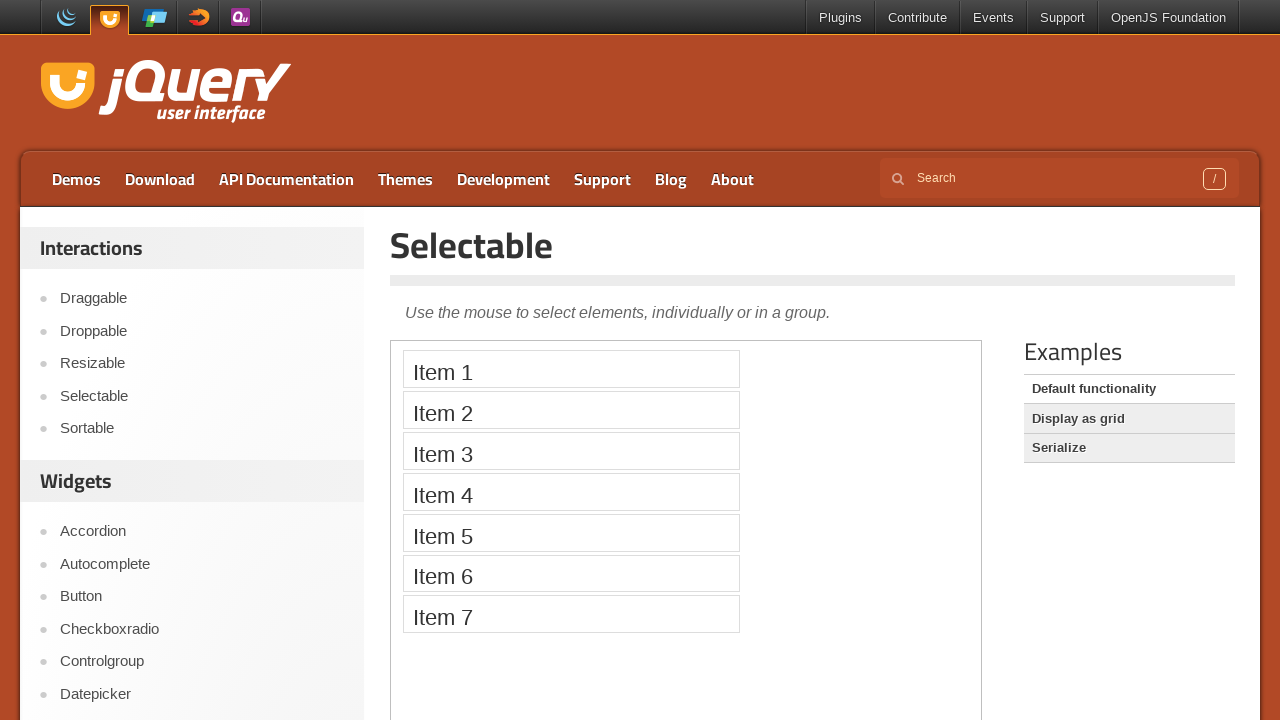

Clicked Item 1 with Control key held for multi-selection at (571, 369) on iframe.demo-frame >> internal:control=enter-frame >> xpath=//li[text()='Item 1']
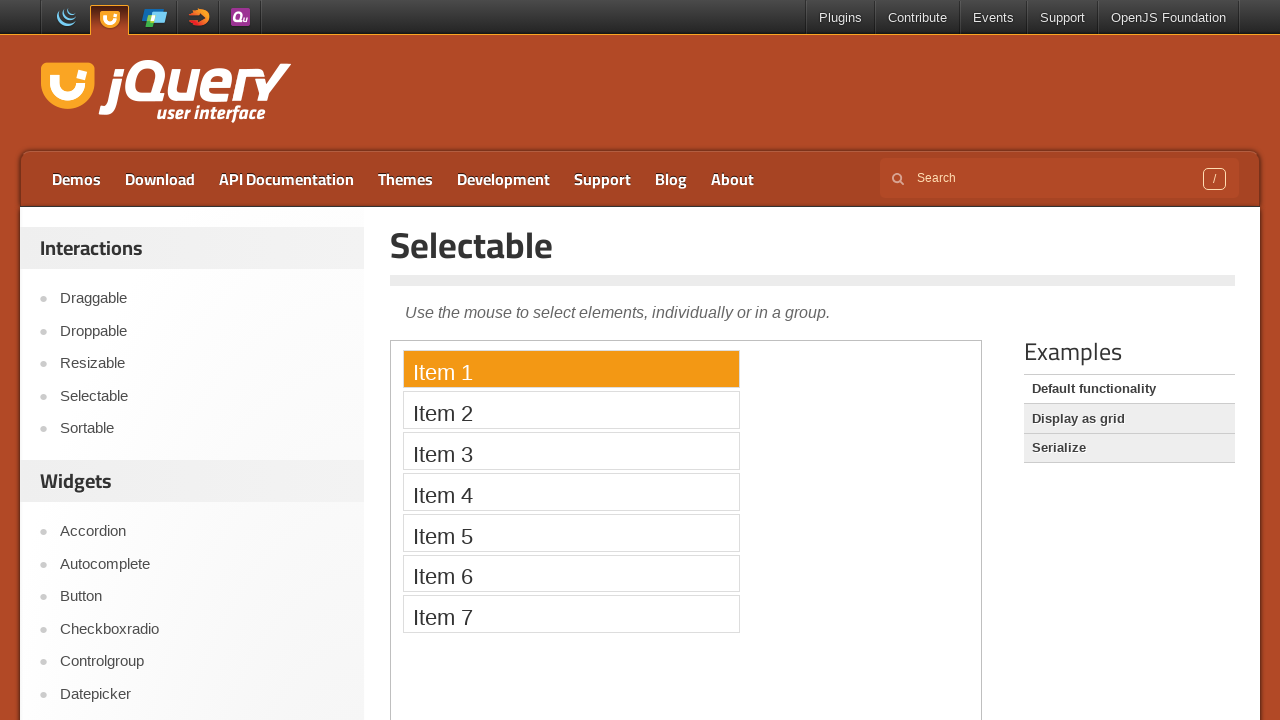

Clicked Item 3 with Control key held to add to selection at (571, 451) on iframe.demo-frame >> internal:control=enter-frame >> xpath=//li[text()='Item 3']
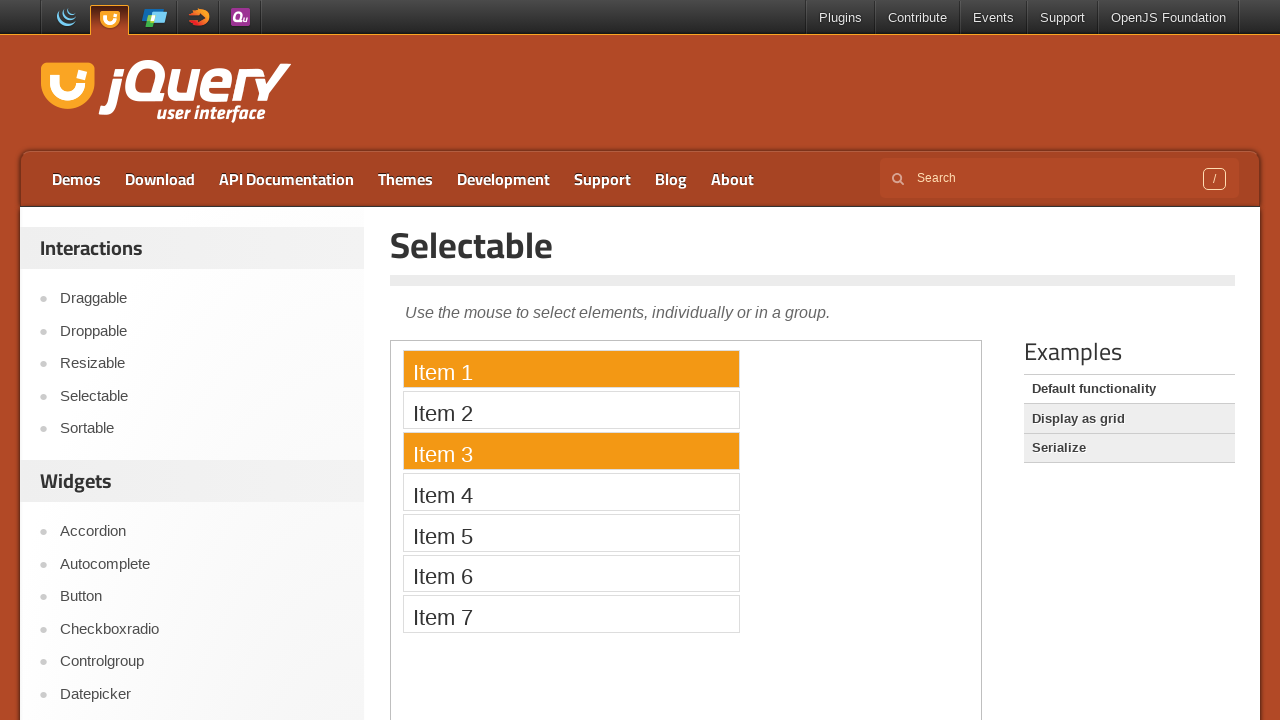

Clicked Item 5 with Control key held to add to selection at (571, 532) on iframe.demo-frame >> internal:control=enter-frame >> xpath=//li[text()='Item 5']
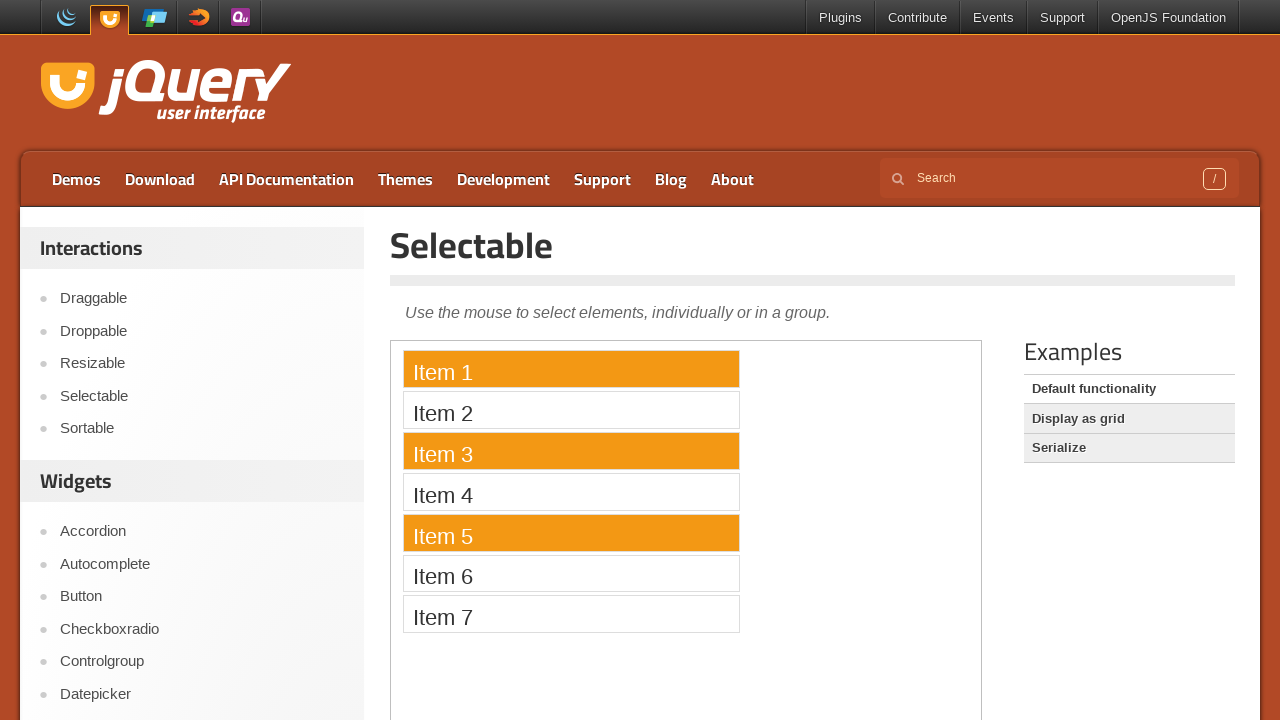

Verified that selected items are visible with ui-selected class
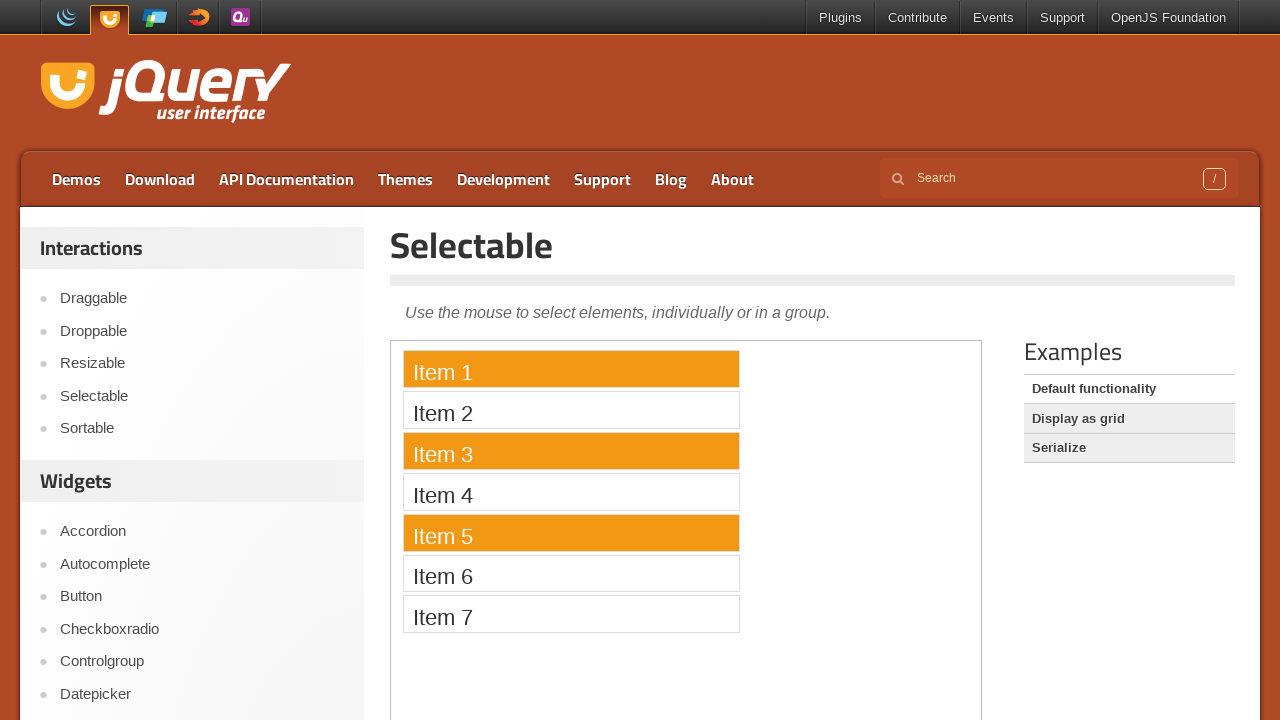

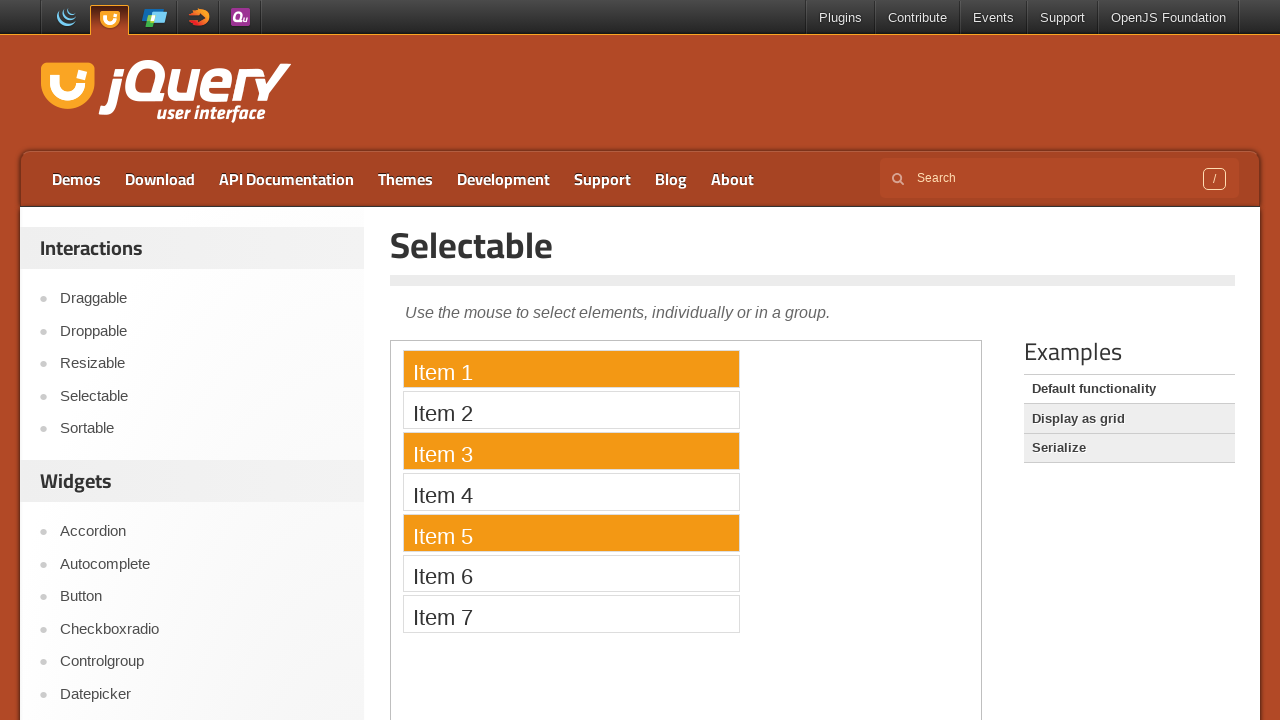